Tests element interaction after page refresh by clicking a timer alert button, refreshing the page, and re-clicking the button

Starting URL: https://demoqa.com/alerts

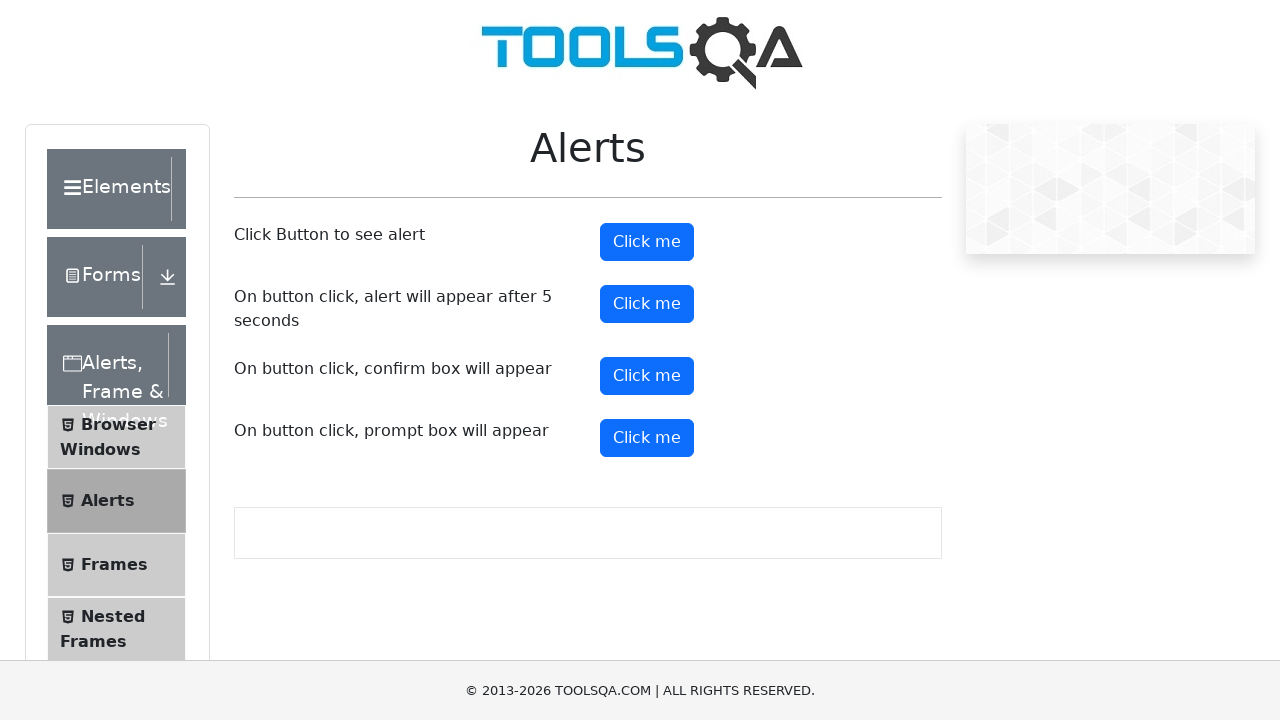

Clicked the timer alert button at (647, 304) on #timerAlertButton
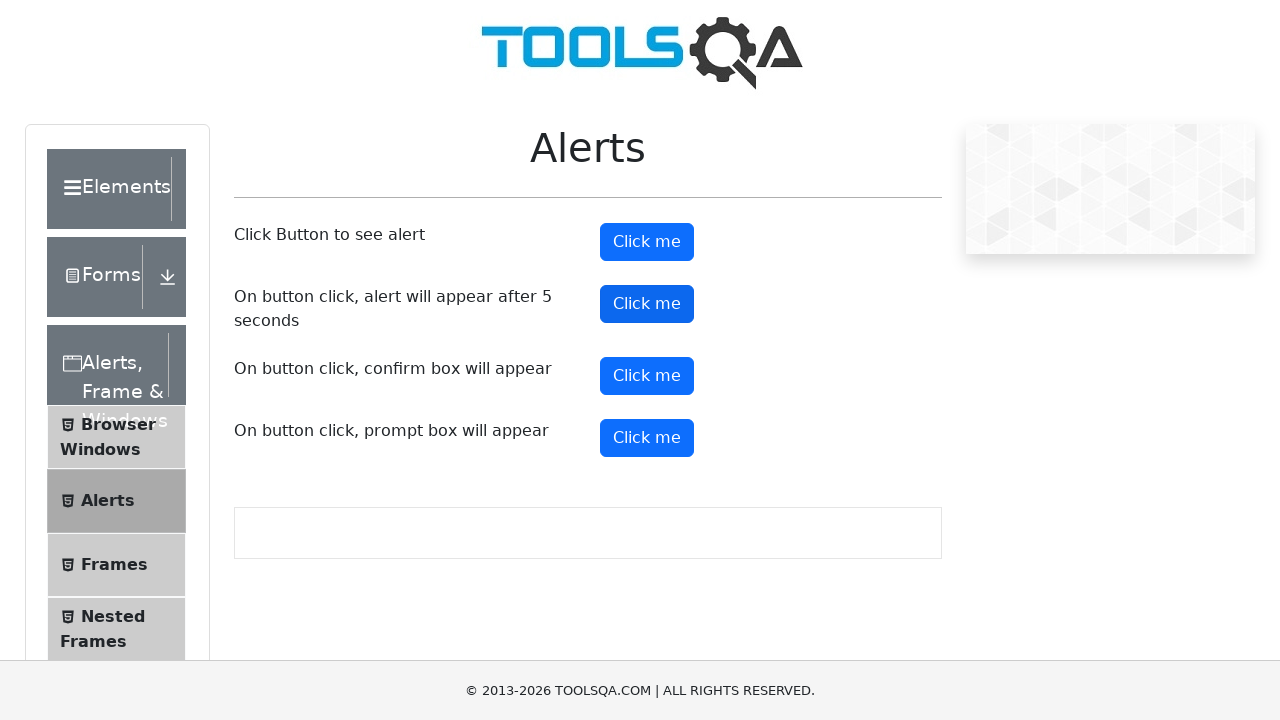

Refreshed the page
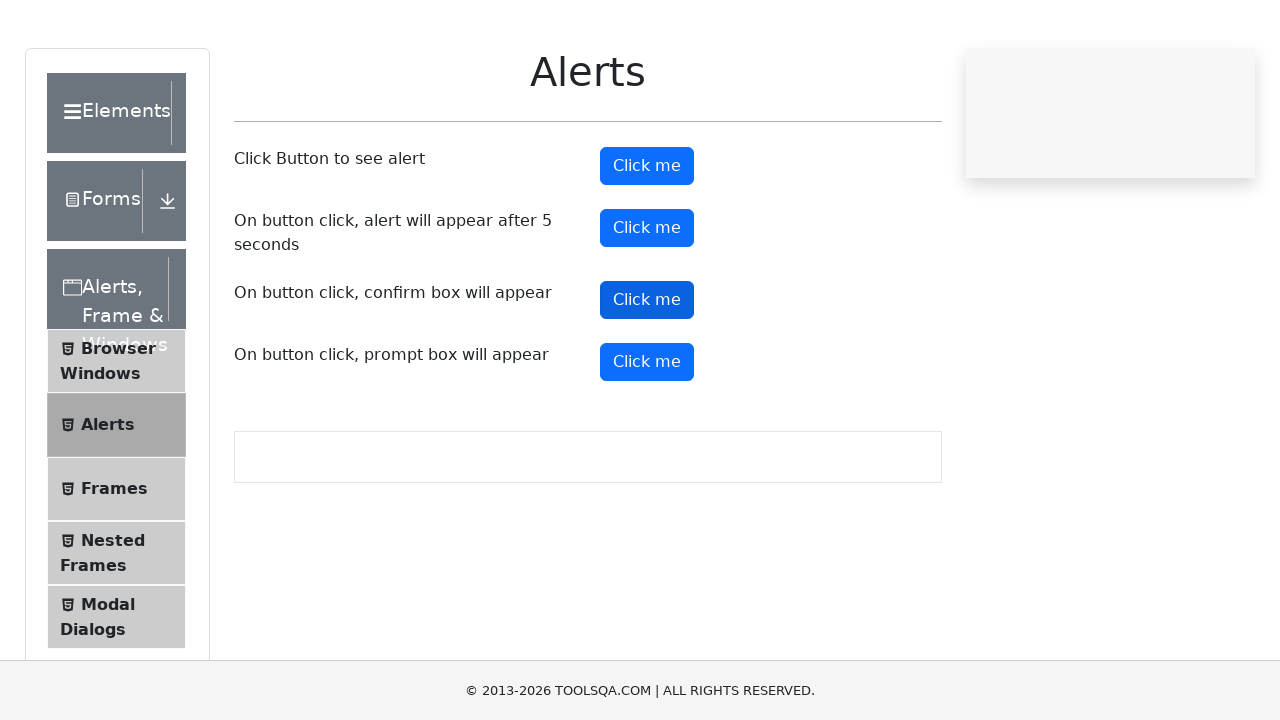

Clicked the timer alert button again after page refresh at (647, 304) on #timerAlertButton
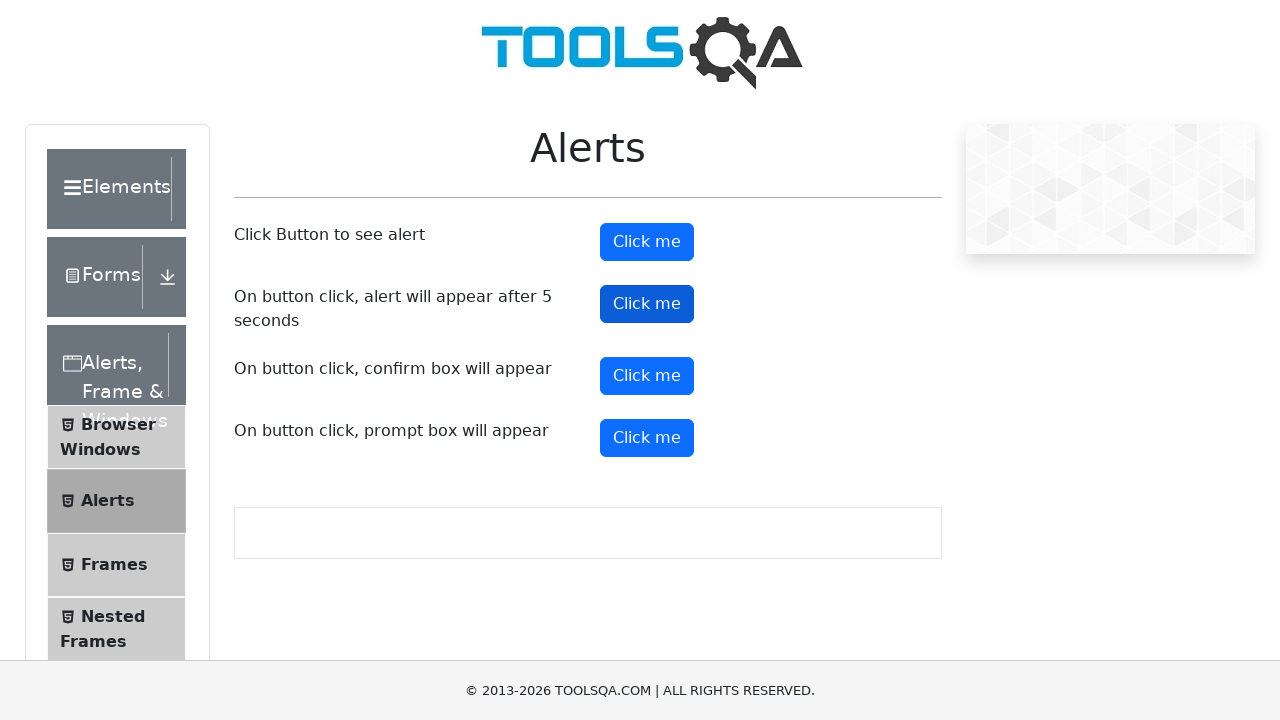

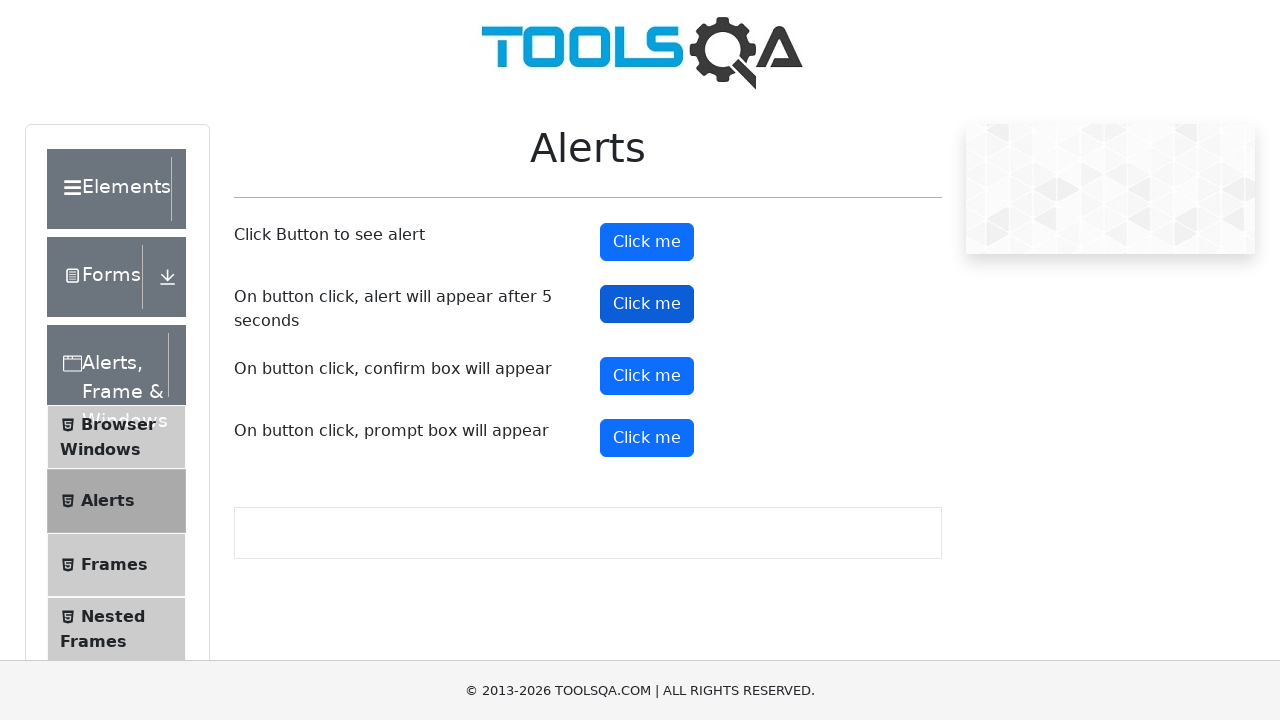